Navigates to next page then back to previous page using pagination controls

Starting URL: https://courses.ultimateqa.com/collections

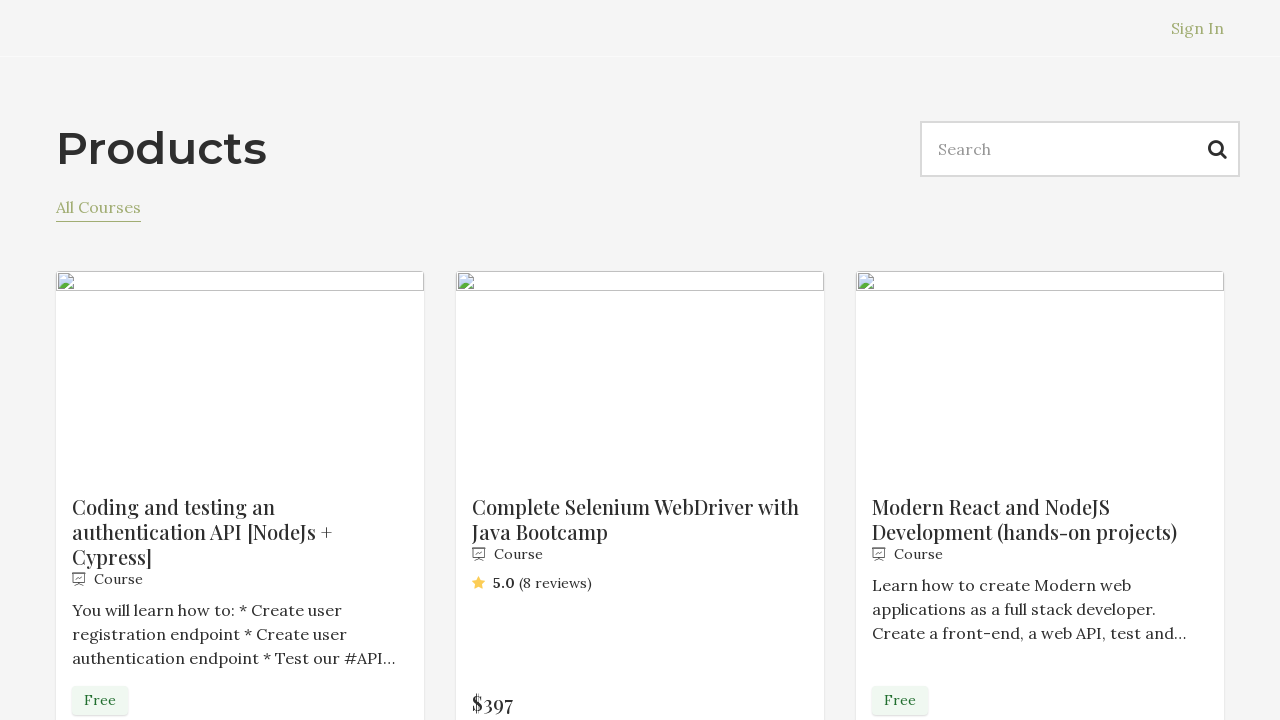

Clicked next page button to navigate to page 2 at (676, 510) on a[aria-label='Next page']
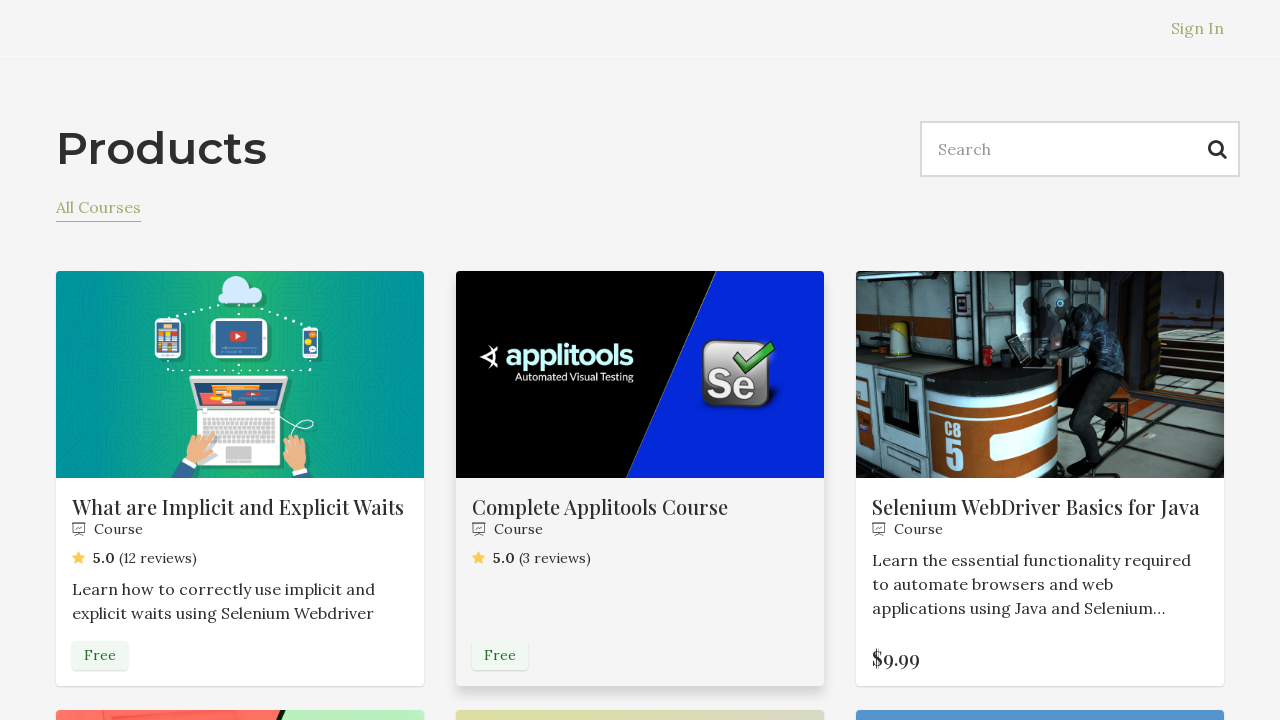

Page 2 loaded successfully
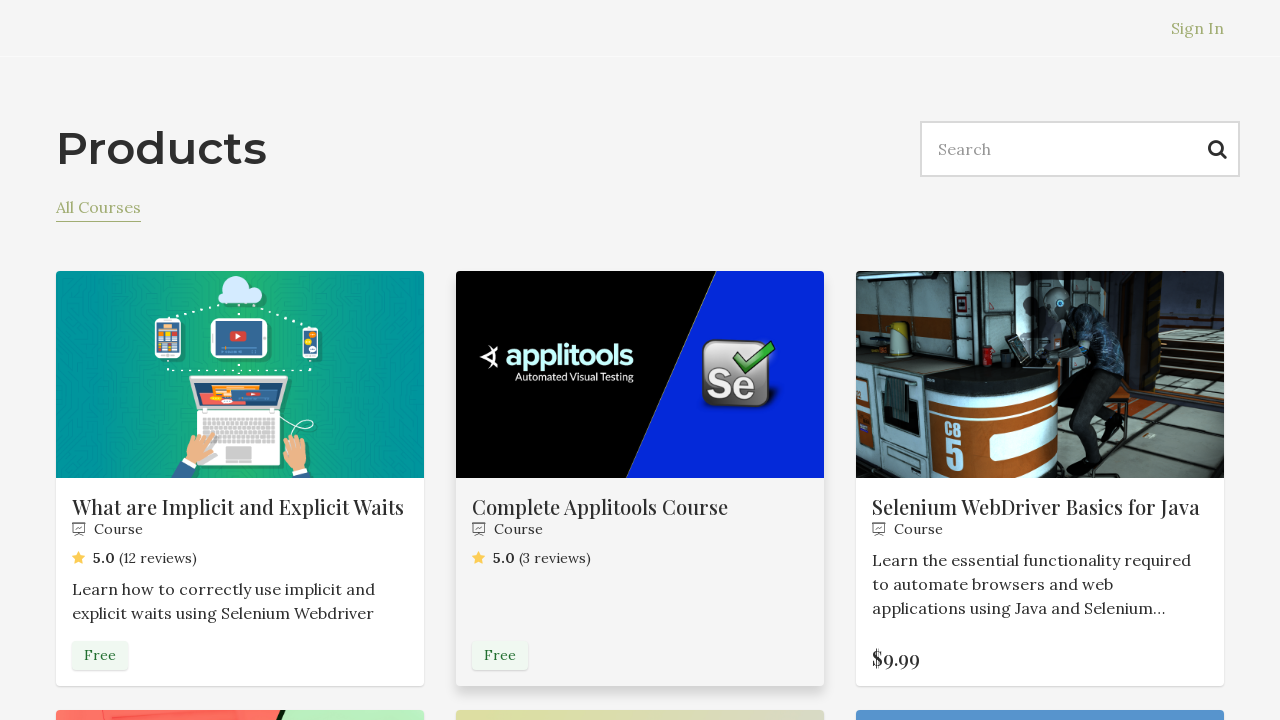

Clicked previous page button to navigate back to page 1 at (604, 510) on a[aria-label='Previous page']
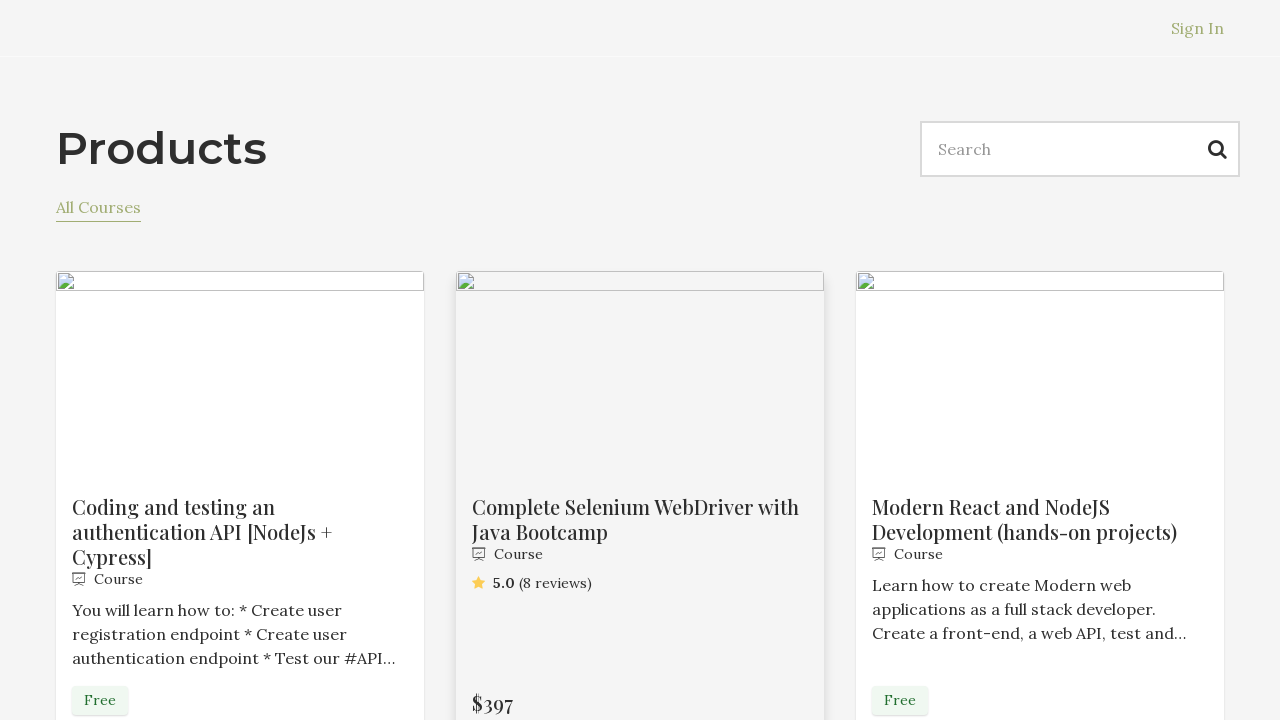

Successfully navigated back to page 1
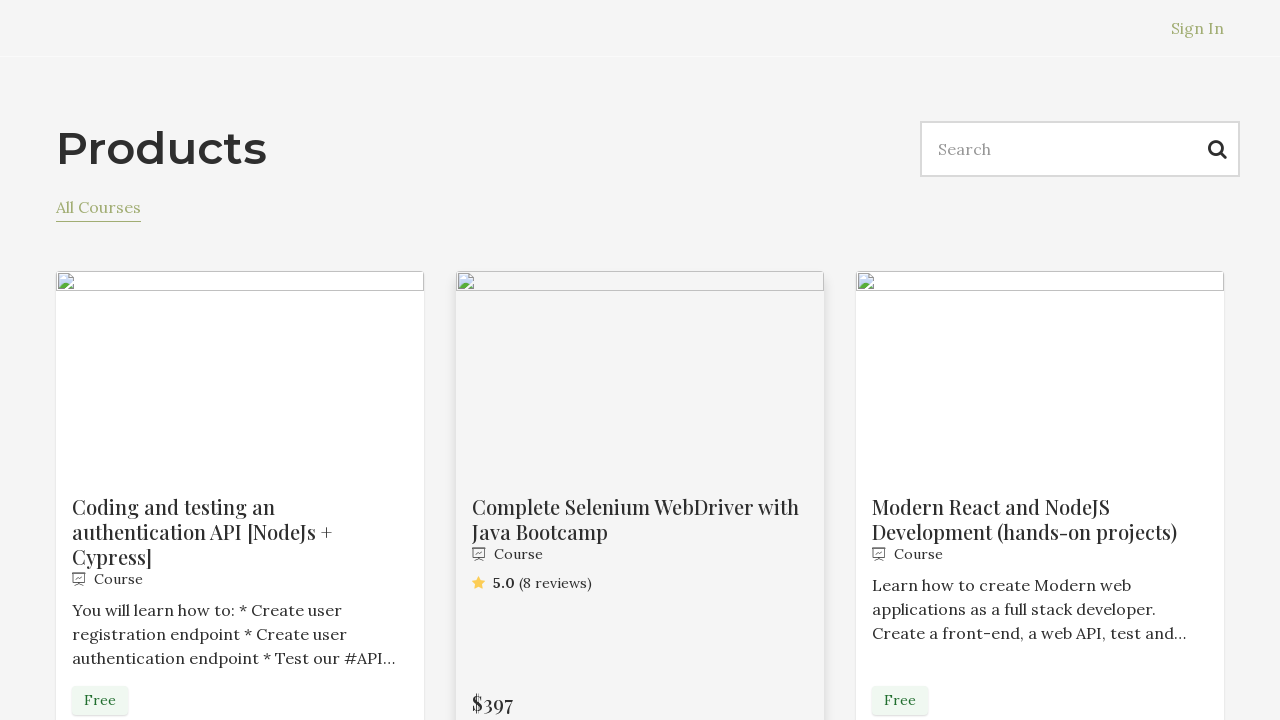

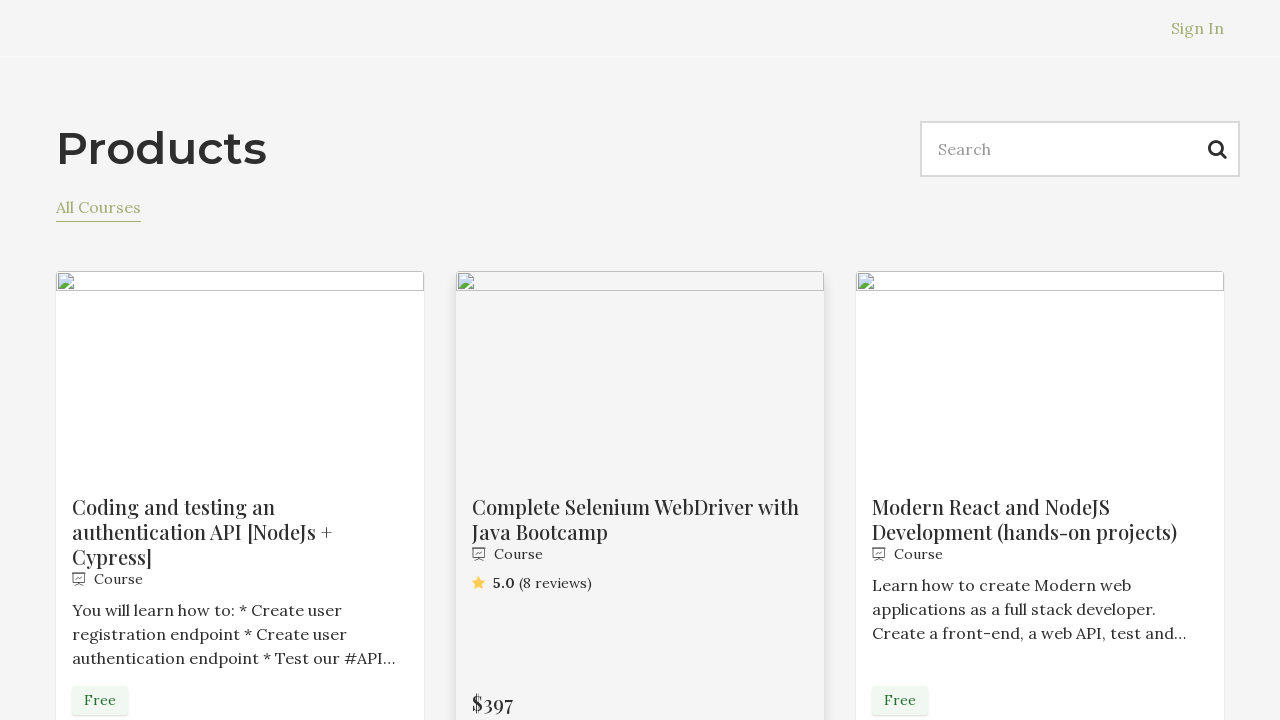